Tests dynamic controls by clicking the Enable button, verifying the input field becomes enabled, and then entering and clearing text in the field

Starting URL: http://the-internet.herokuapp.com/dynamic_controls

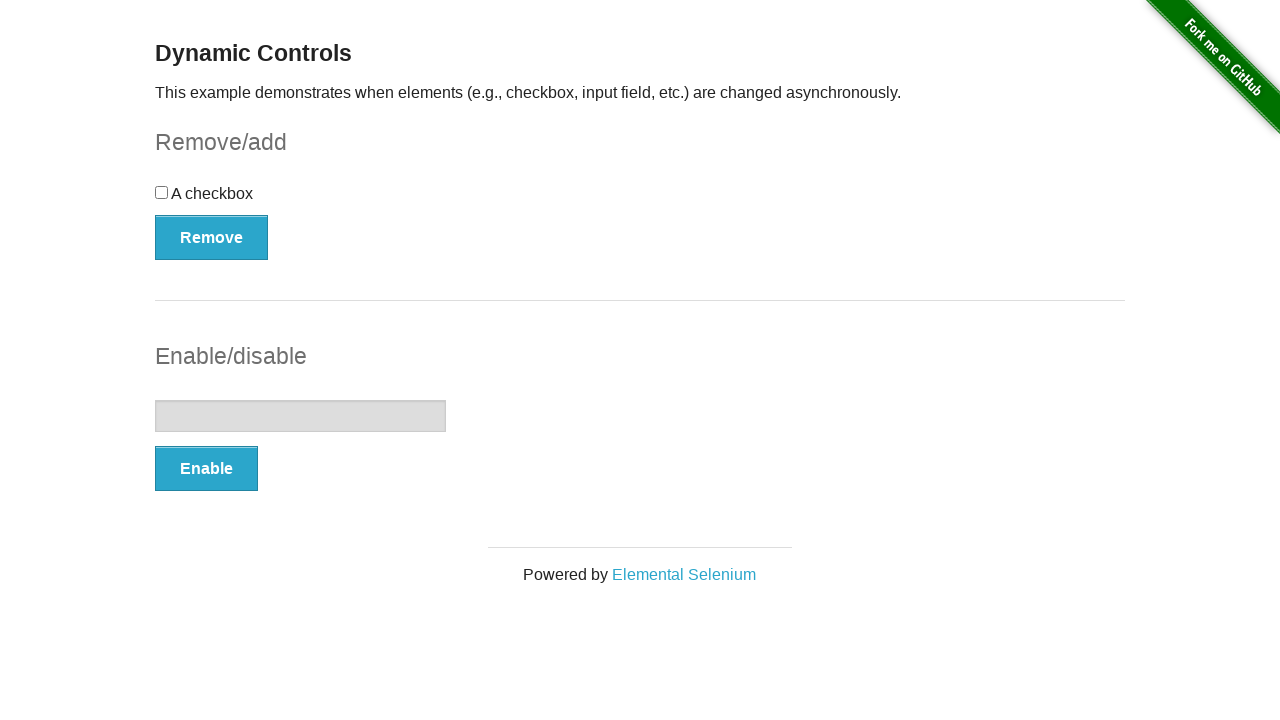

Clicked the Enable button at (206, 469) on xpath=/html/body/div[2]/div/div[1]/form[2]/button
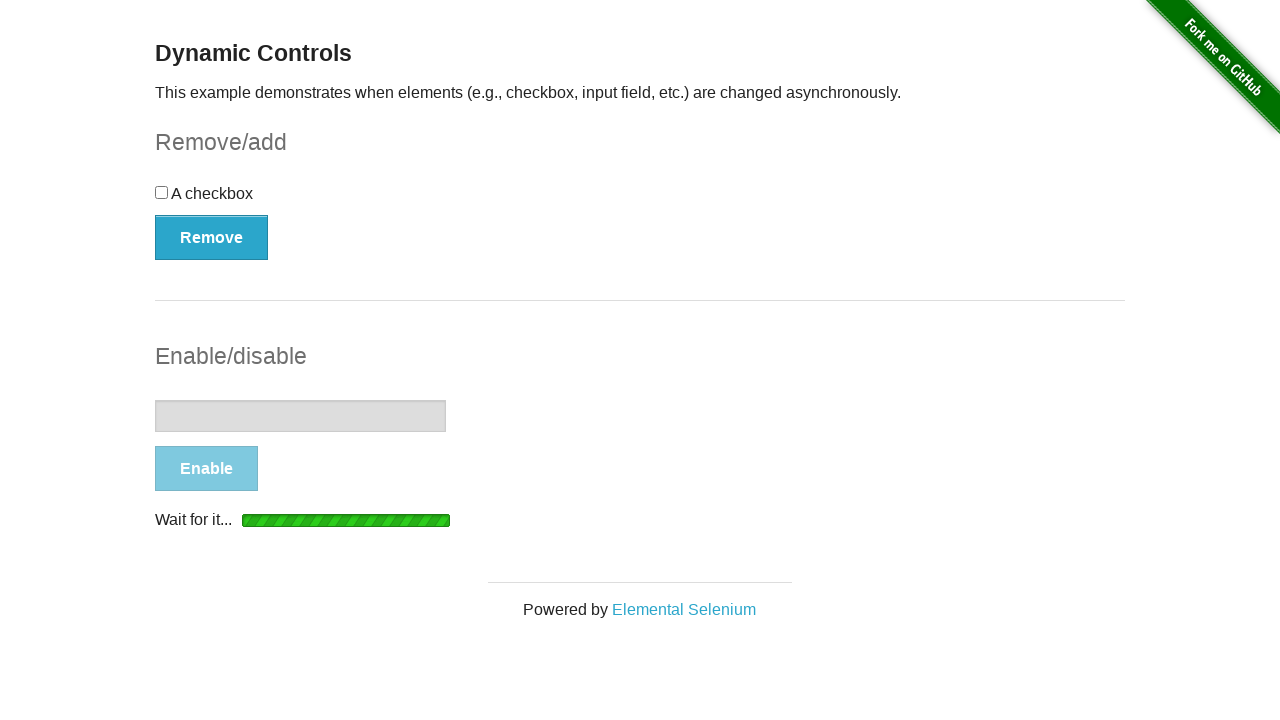

Waited for button to be attached to DOM
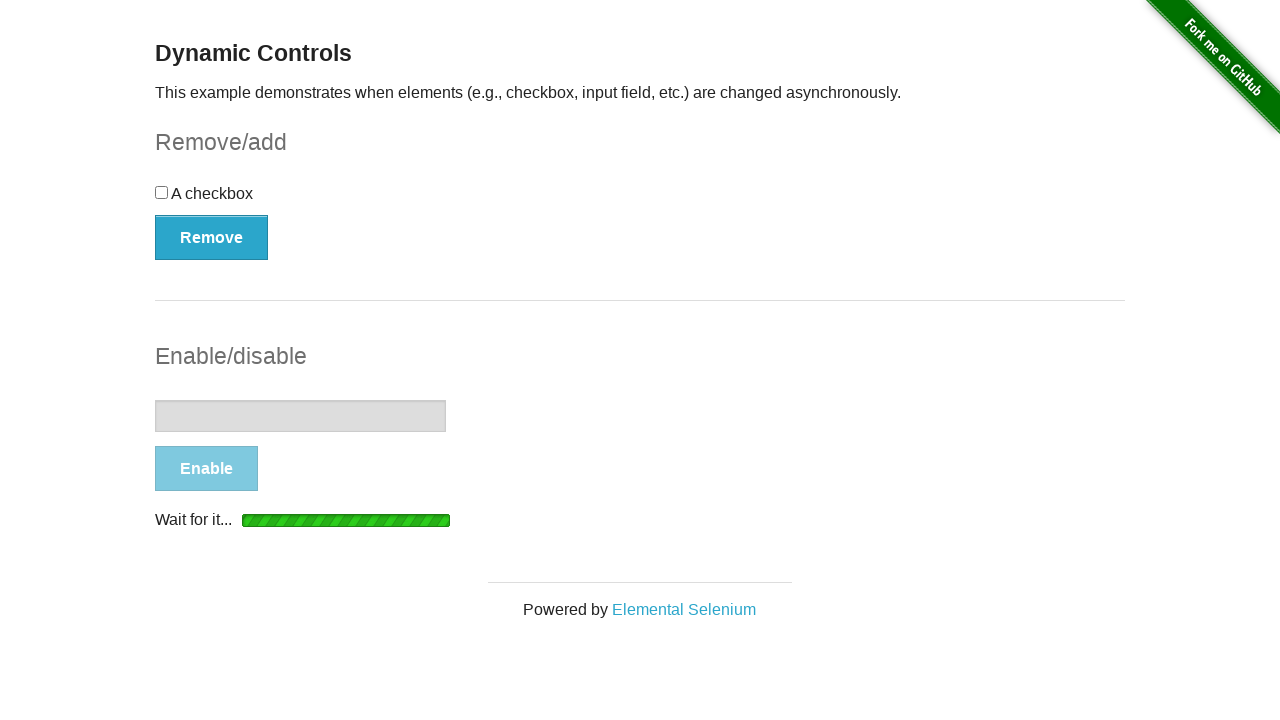

Located the input field
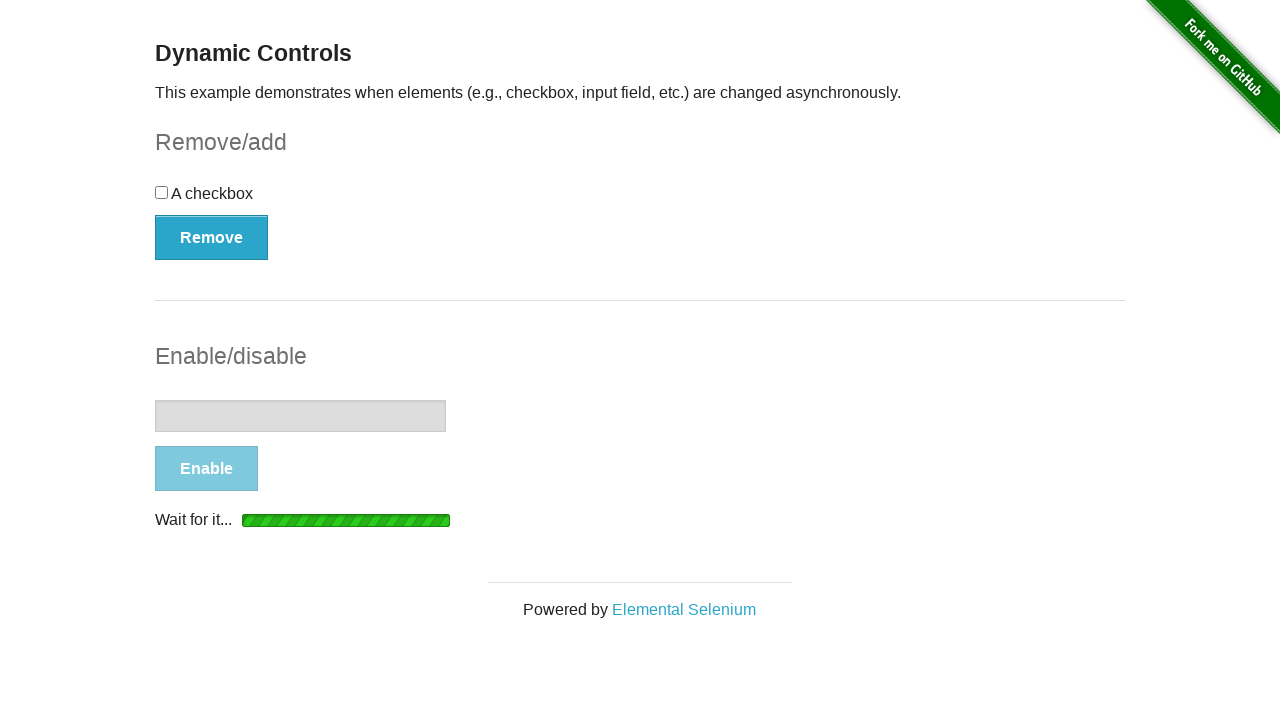

Located the message element
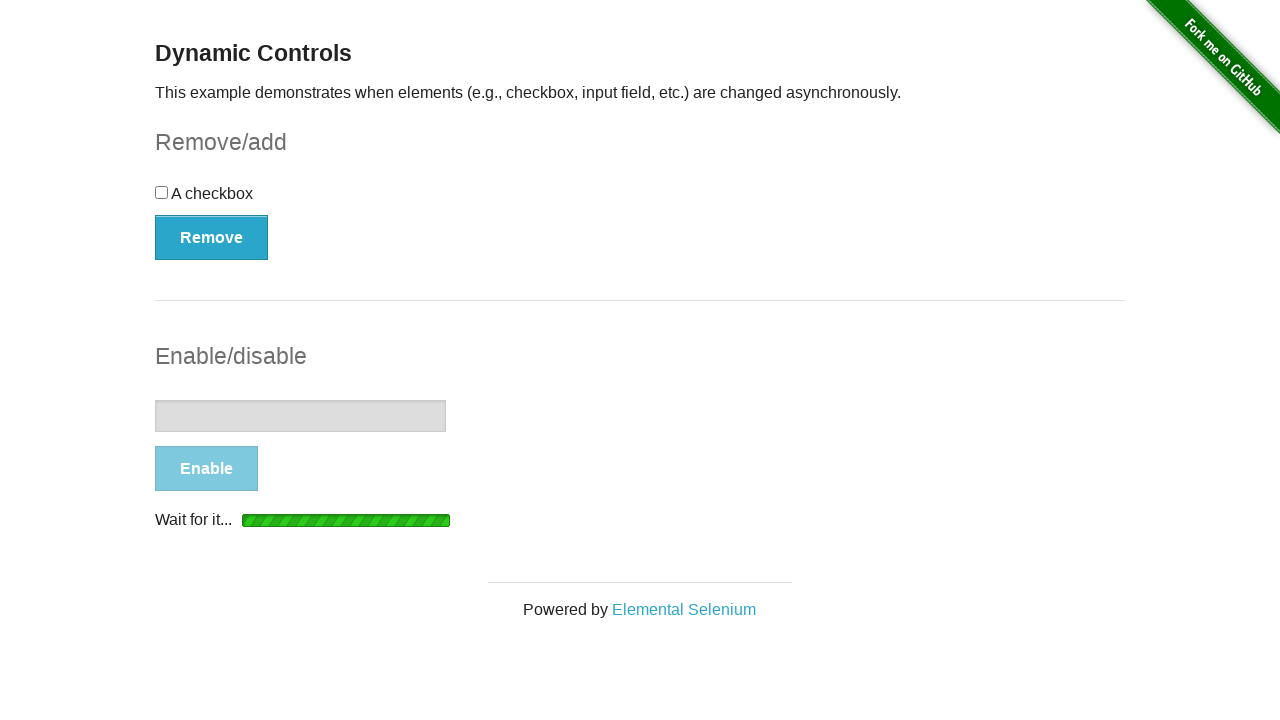

Filled input field with 'Bootcamp' on xpath=/html/body/div[2]/div/div[1]/form[2]/input
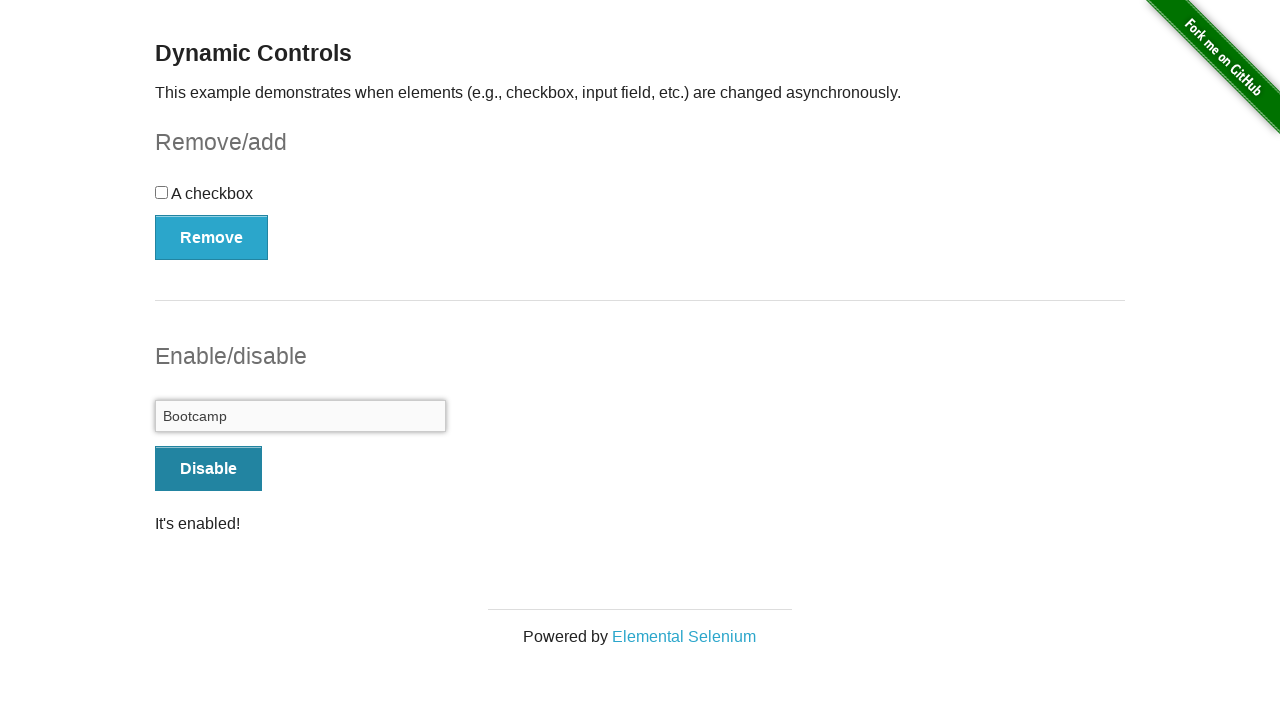

Cleared the input field on xpath=/html/body/div[2]/div/div[1]/form[2]/input
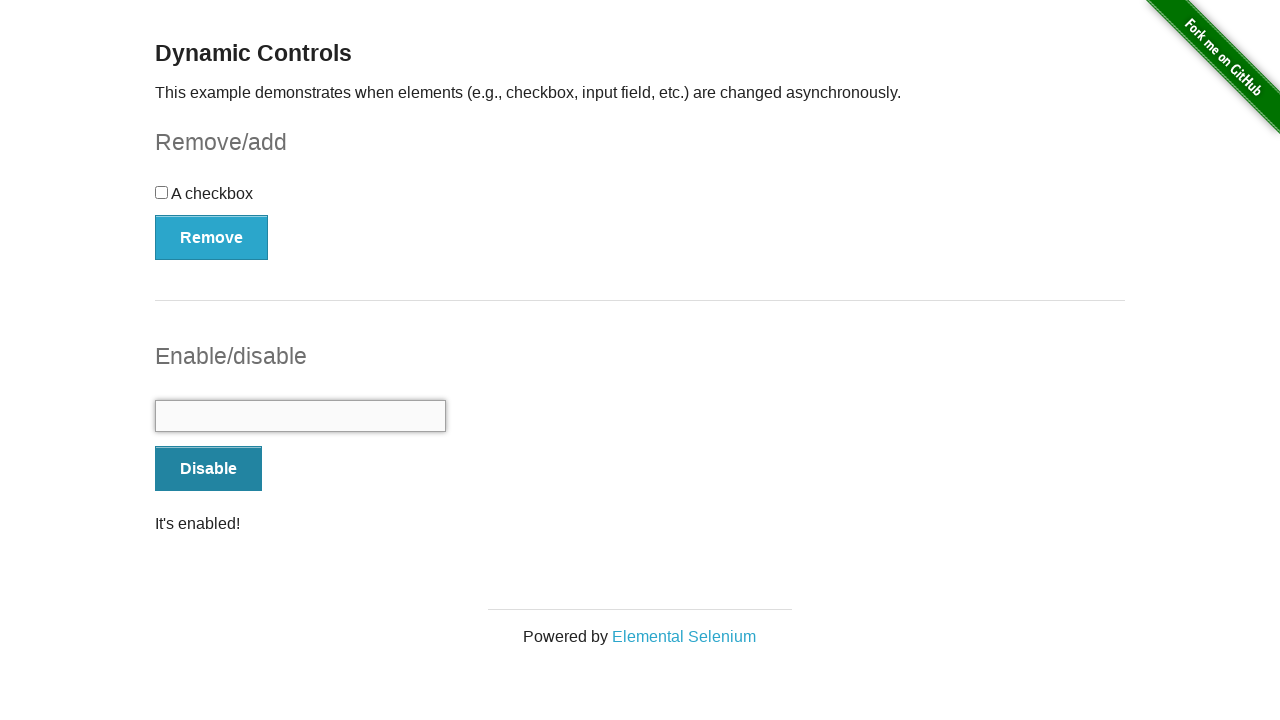

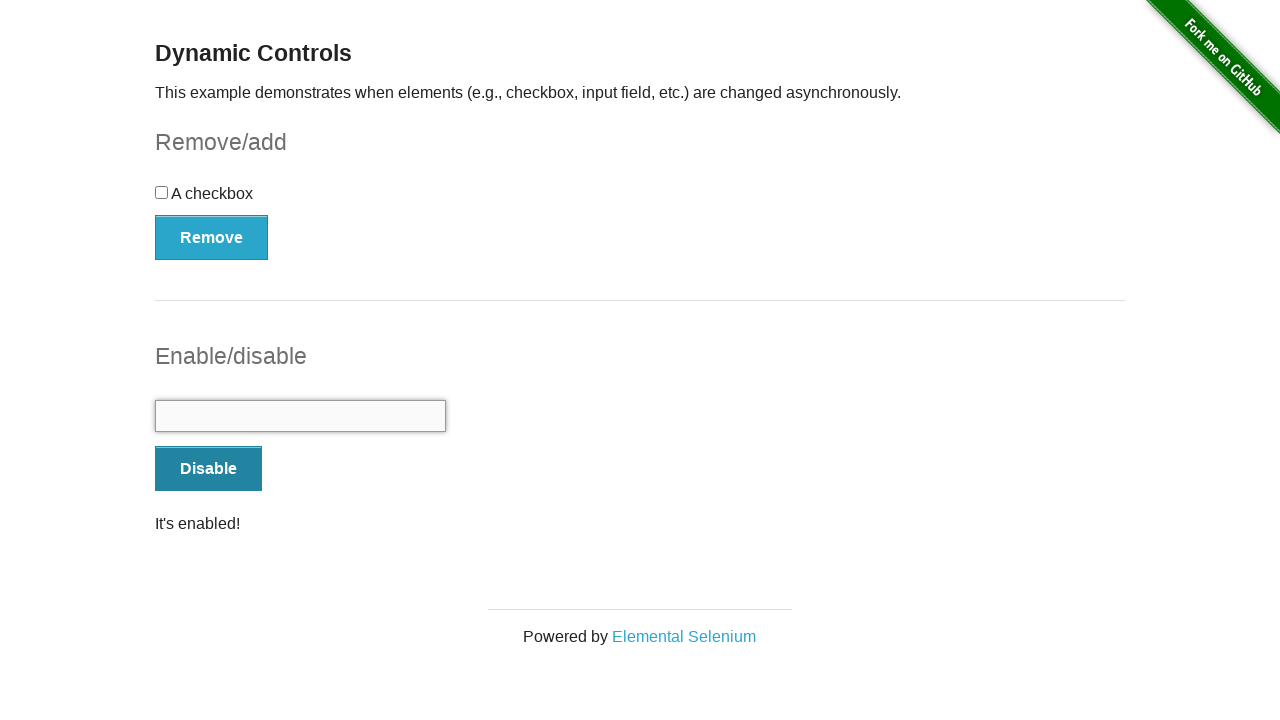